Tests JavaScript alert handling by clicking a button that triggers an alert and accepting it

Starting URL: https://the-internet.herokuapp.com/javascript_alerts

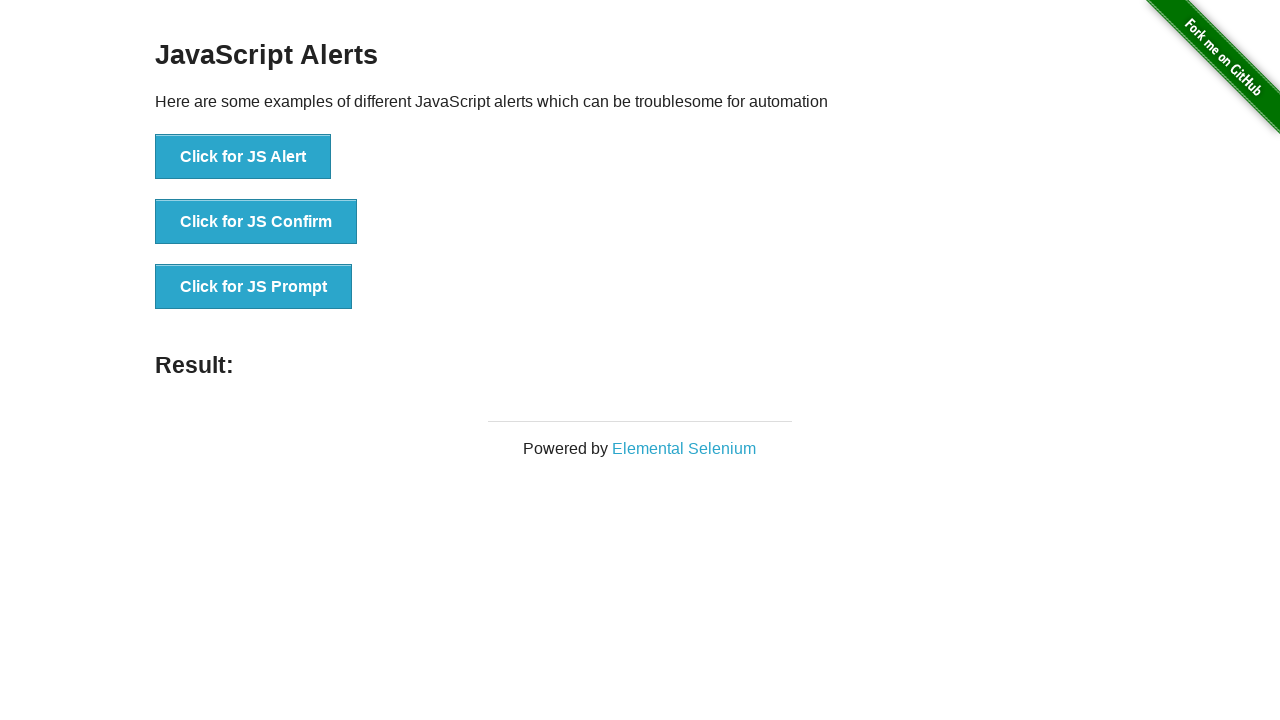

Clicked first button to trigger JavaScript alert at (243, 157) on xpath=//*[@id='content']/div/ul/li[1]/button
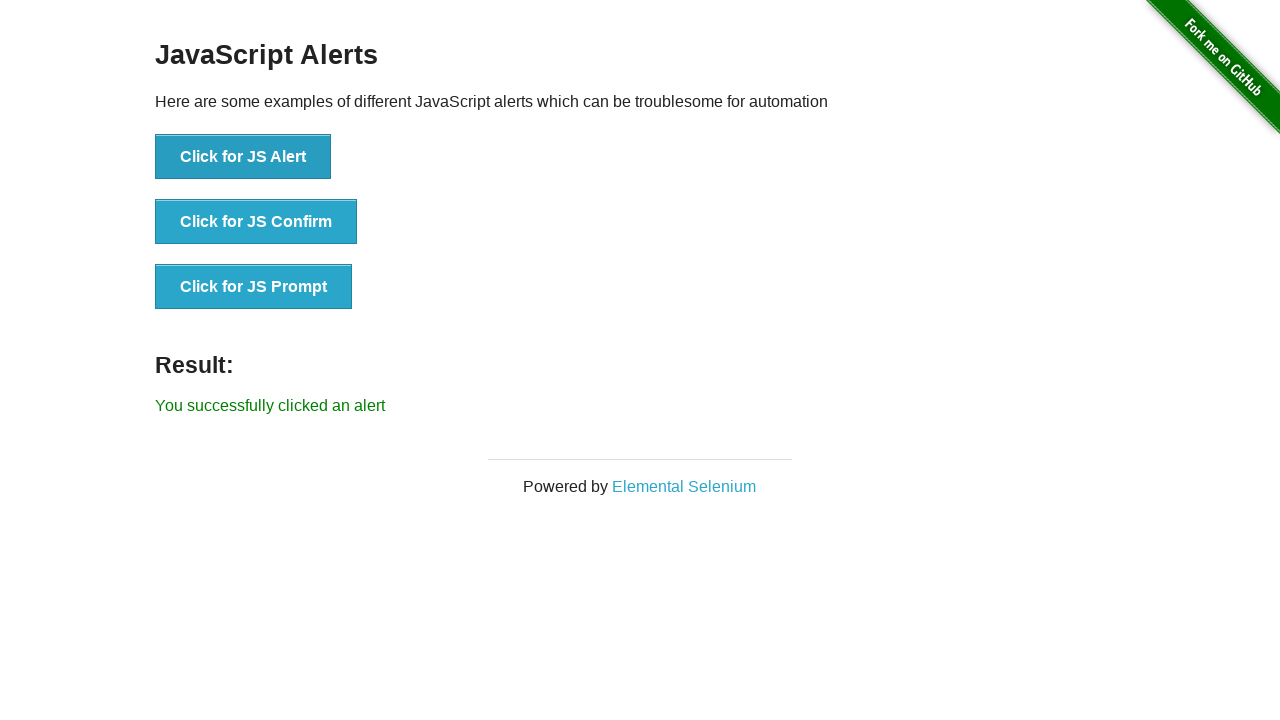

Set up dialog handler to accept alerts
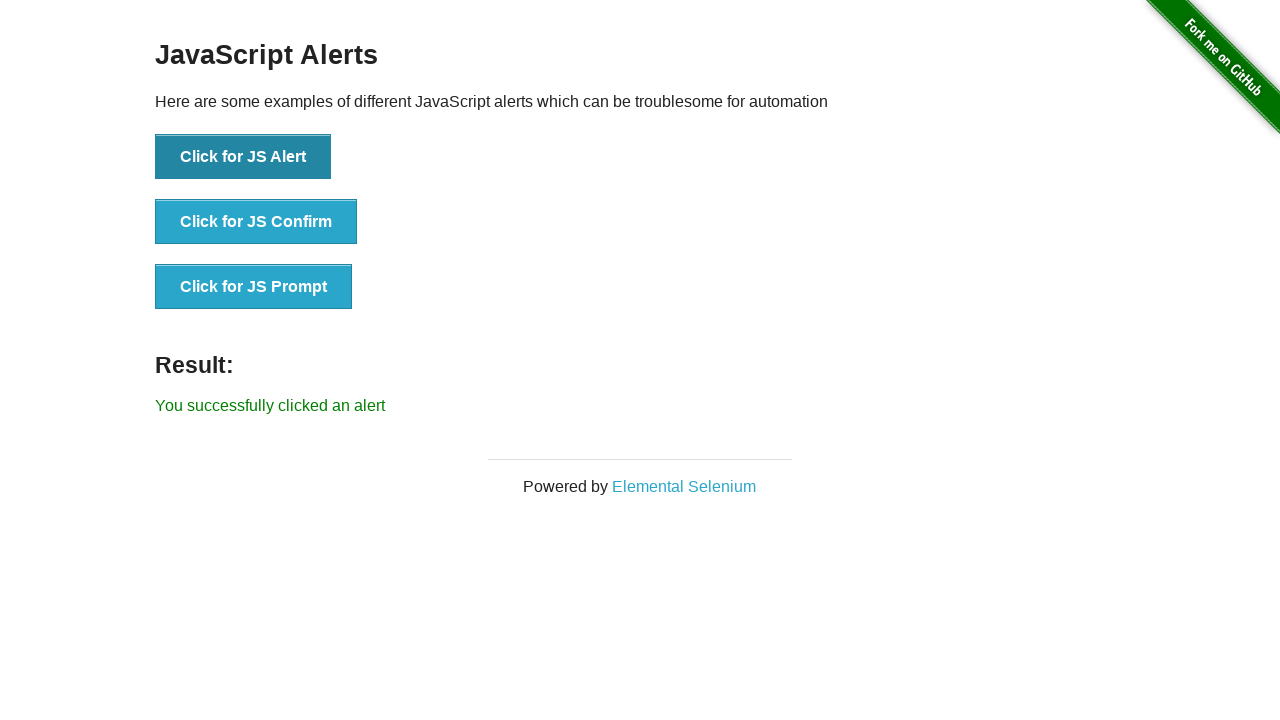

Clicked 'Click for JS Alert' button at (243, 157) on button:has-text('Click for JS Alert')
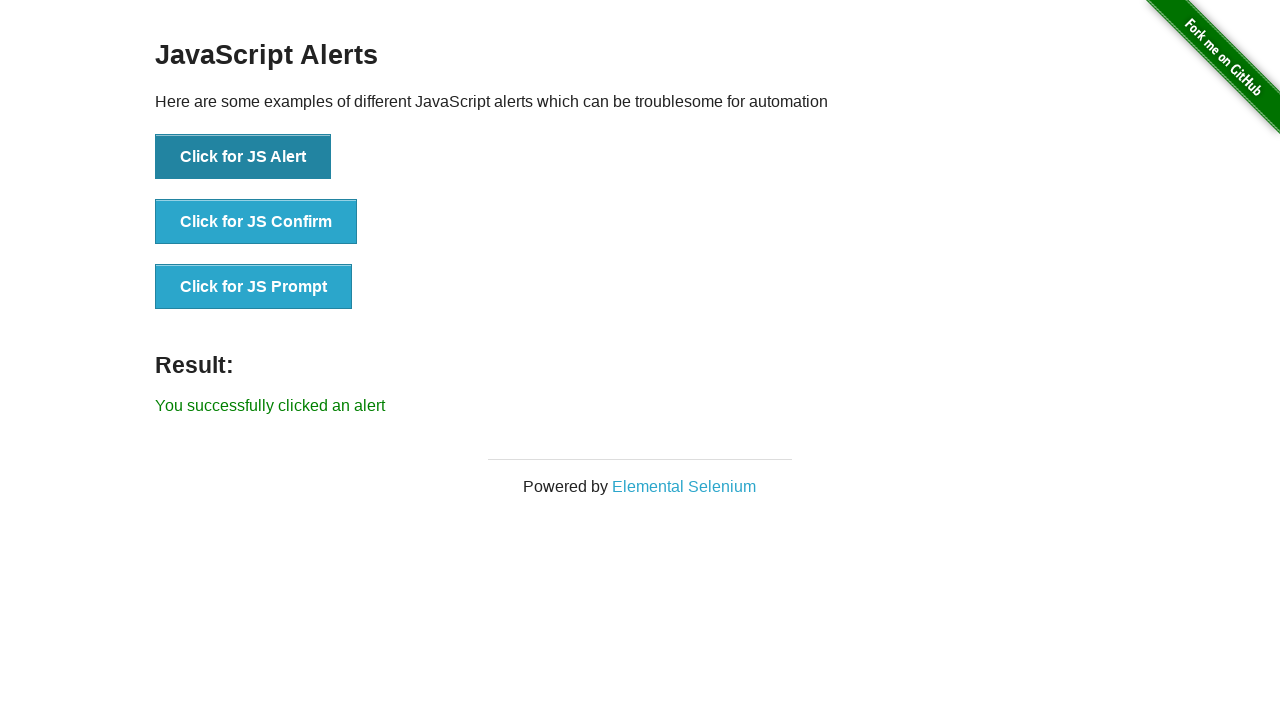

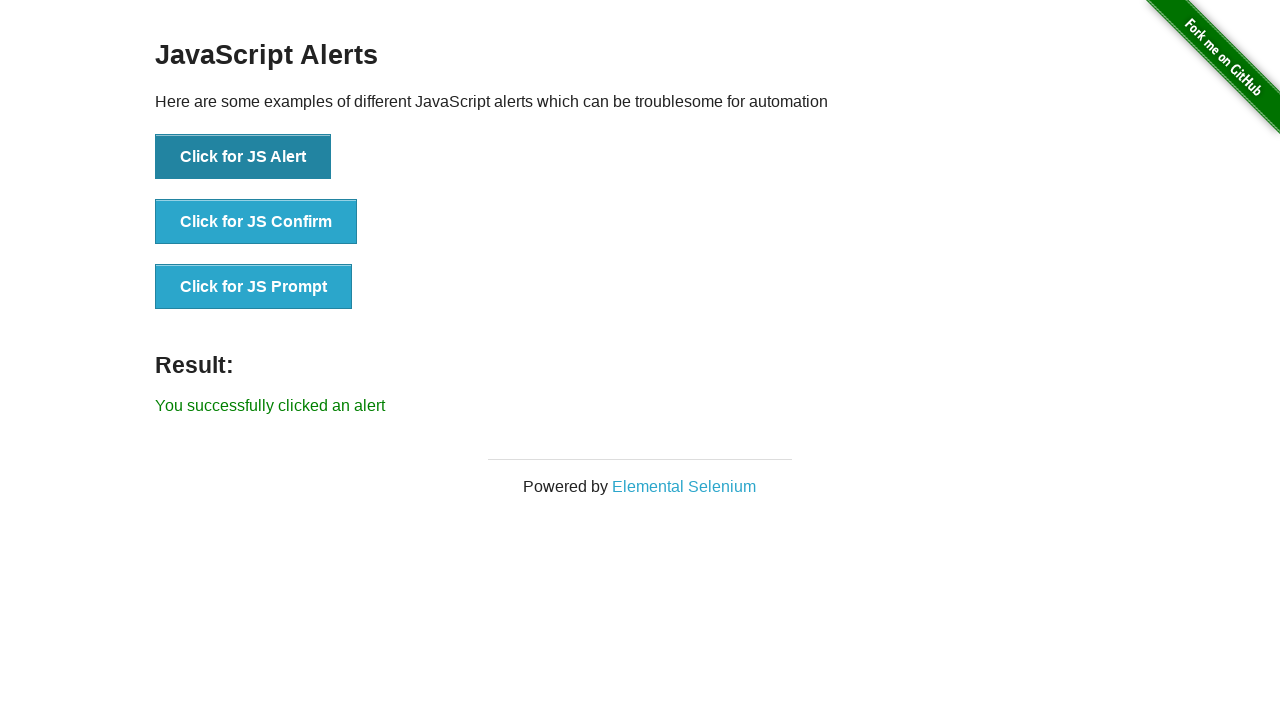